Tests the search functionality by searching for a random product from a predefined list and verifying the search results contain the expected product.

Starting URL: https://prod-kurs.coderslab.pl/index.php

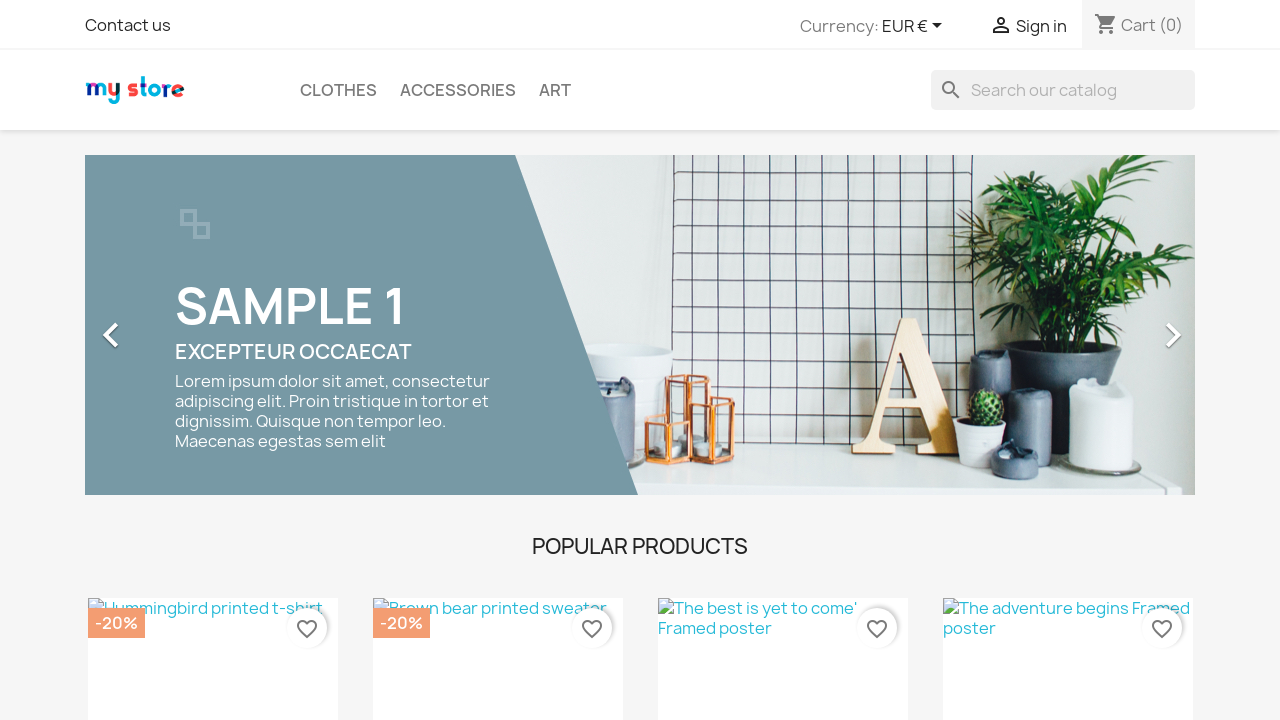

Selected random product to search: T-Shirt
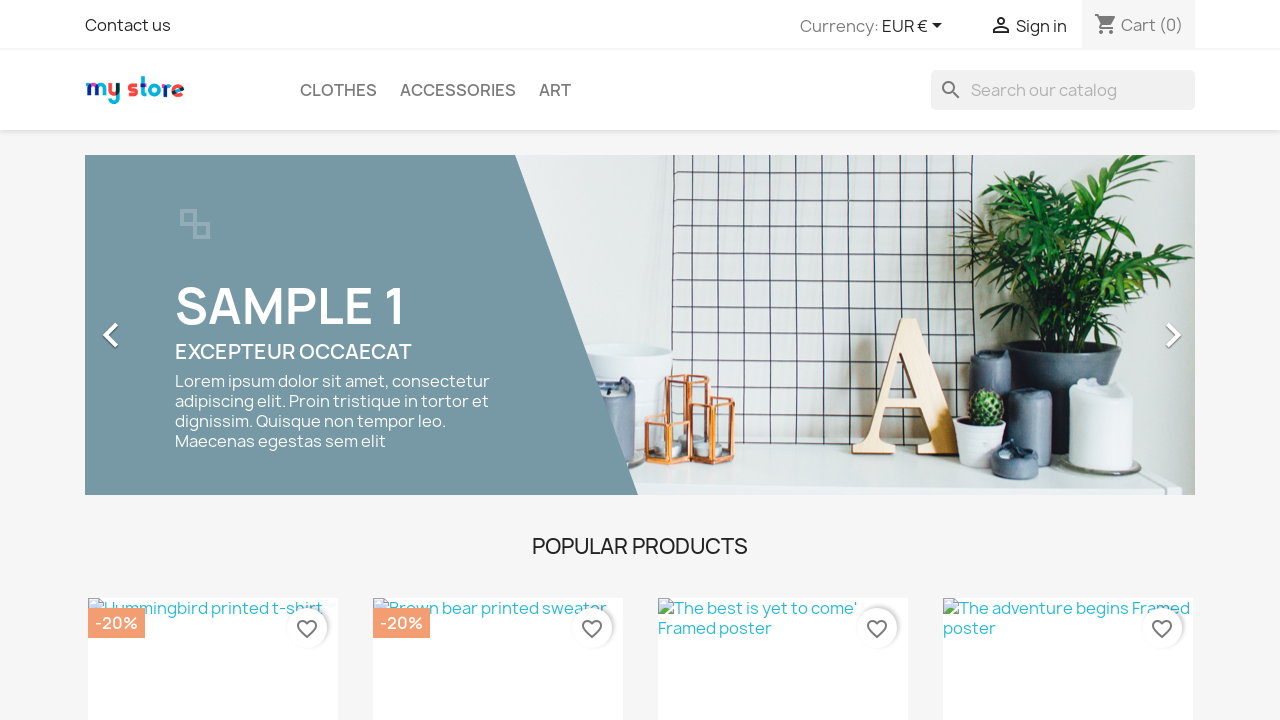

Filled search input with 'T-Shirt' on .ui-autocomplete-input
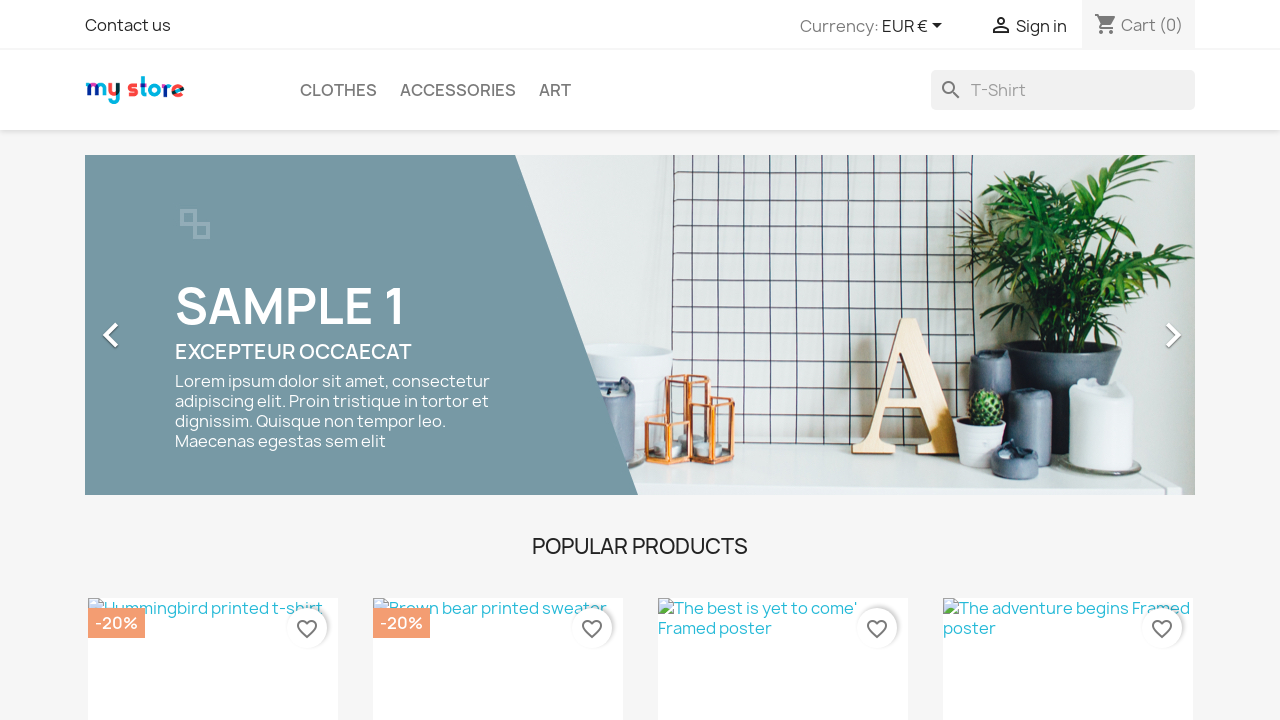

Pressed Enter to submit search on .ui-autocomplete-input
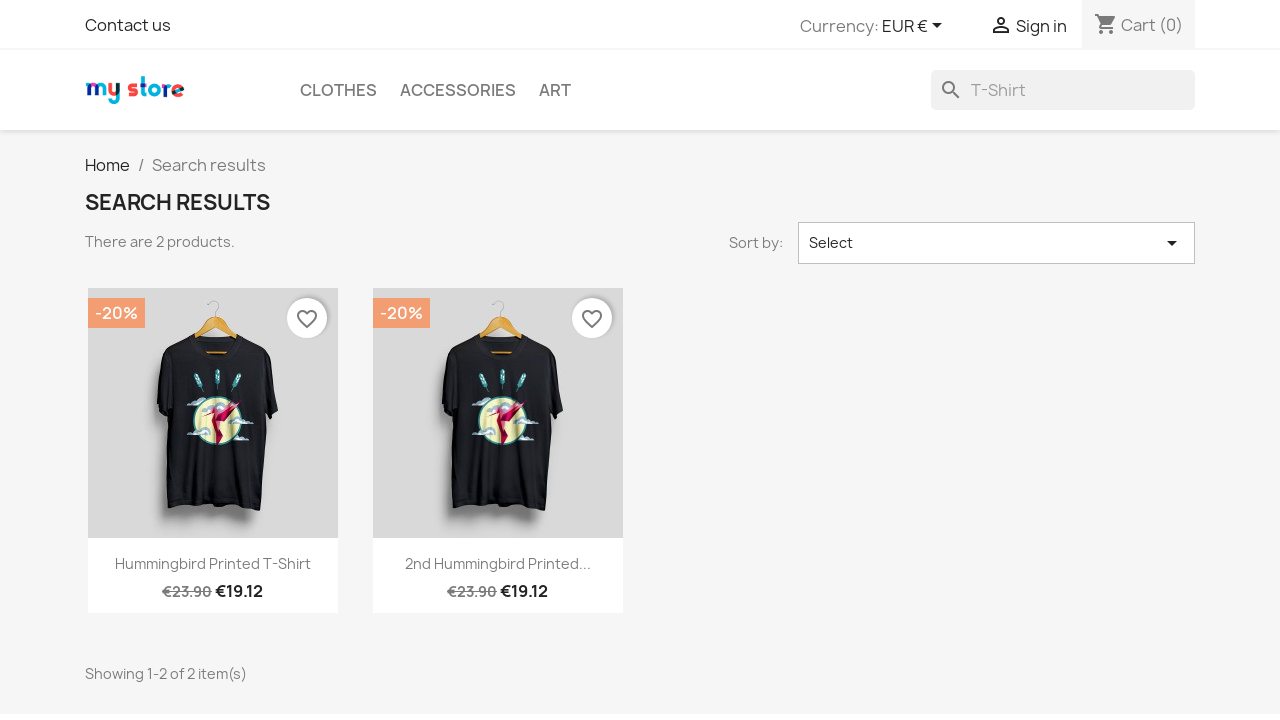

Search results loaded successfully
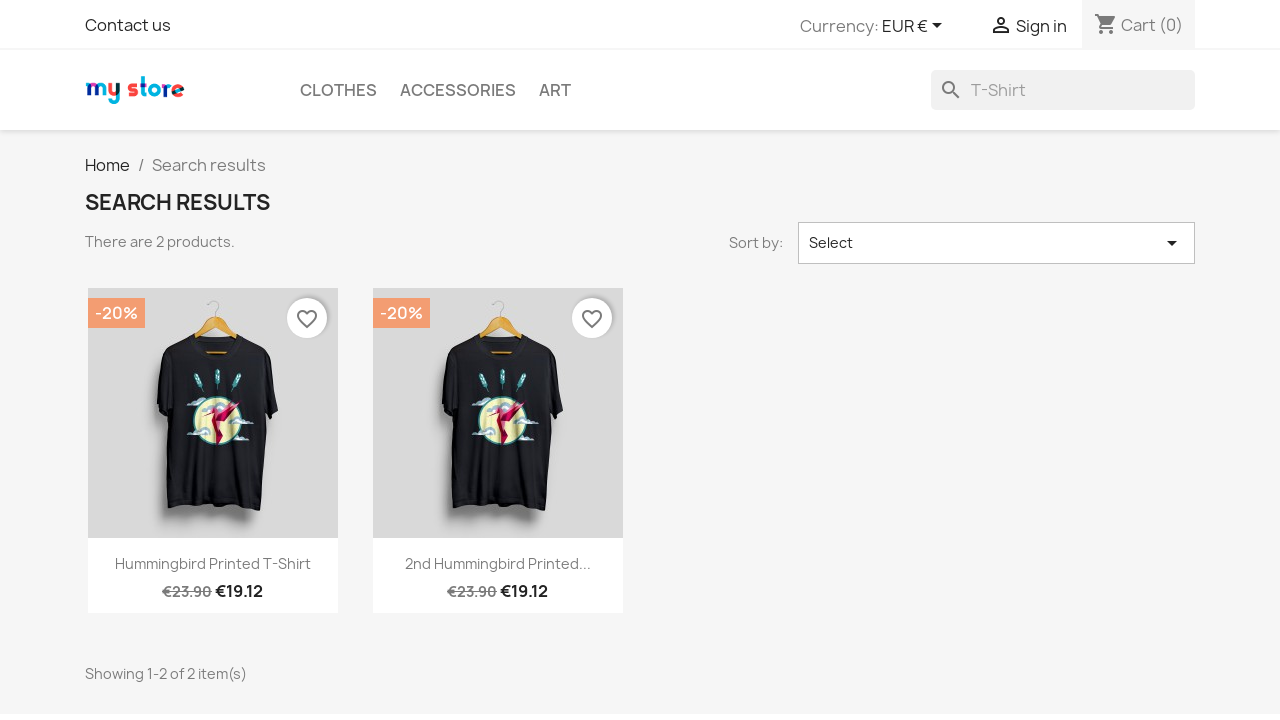

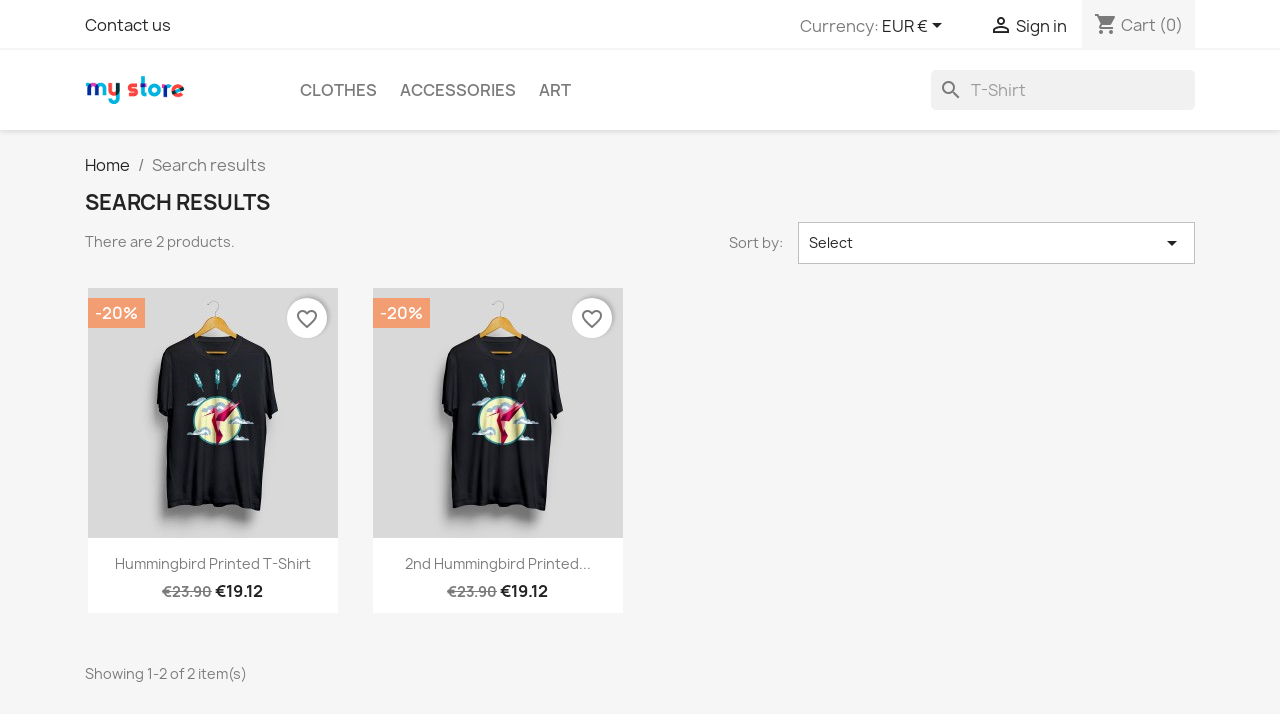